Tests login form validation when both username and password fields are empty

Starting URL: https://www.saucedemo.com

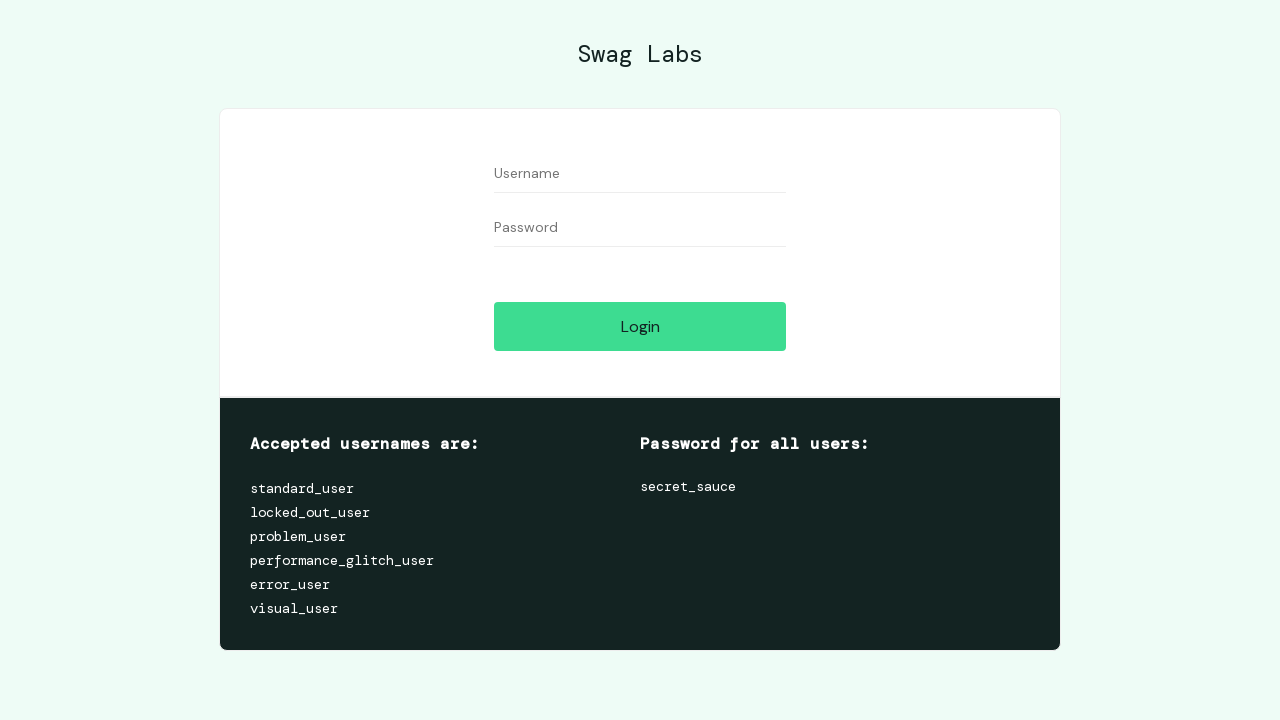

Navigated to Sauce Demo login page
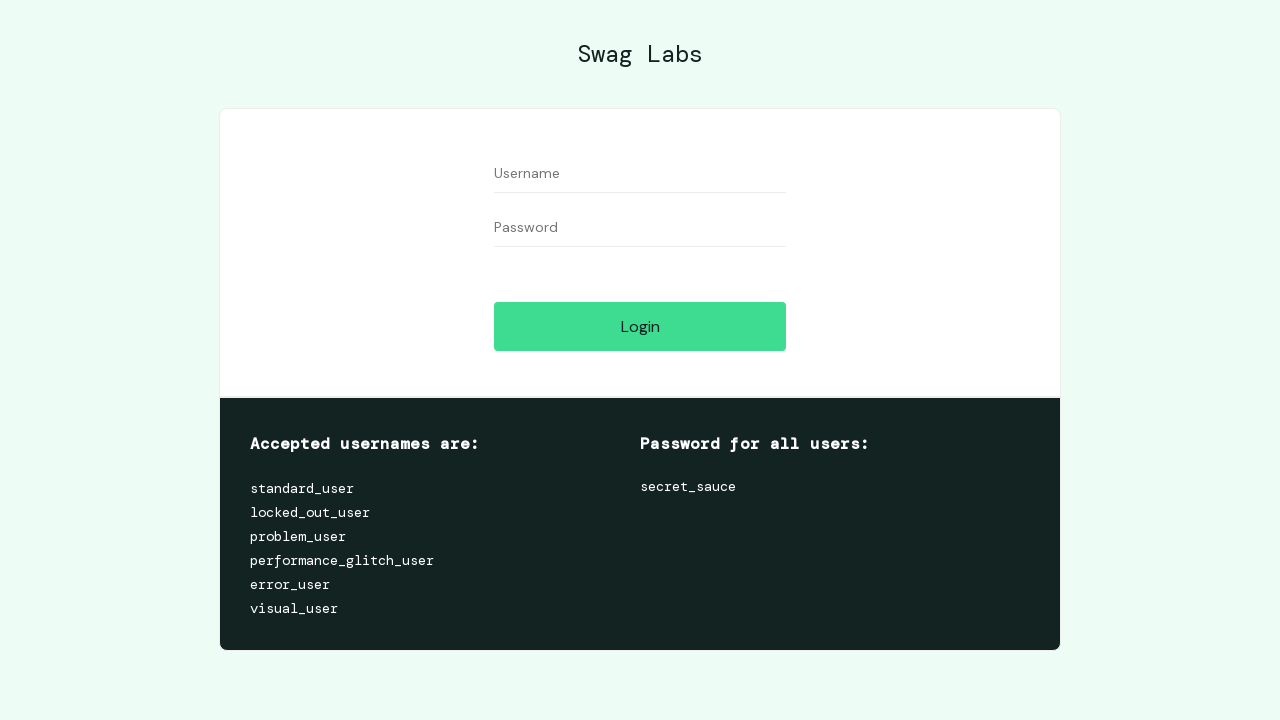

Clicked login button with empty username and password fields at (640, 326) on #login-button
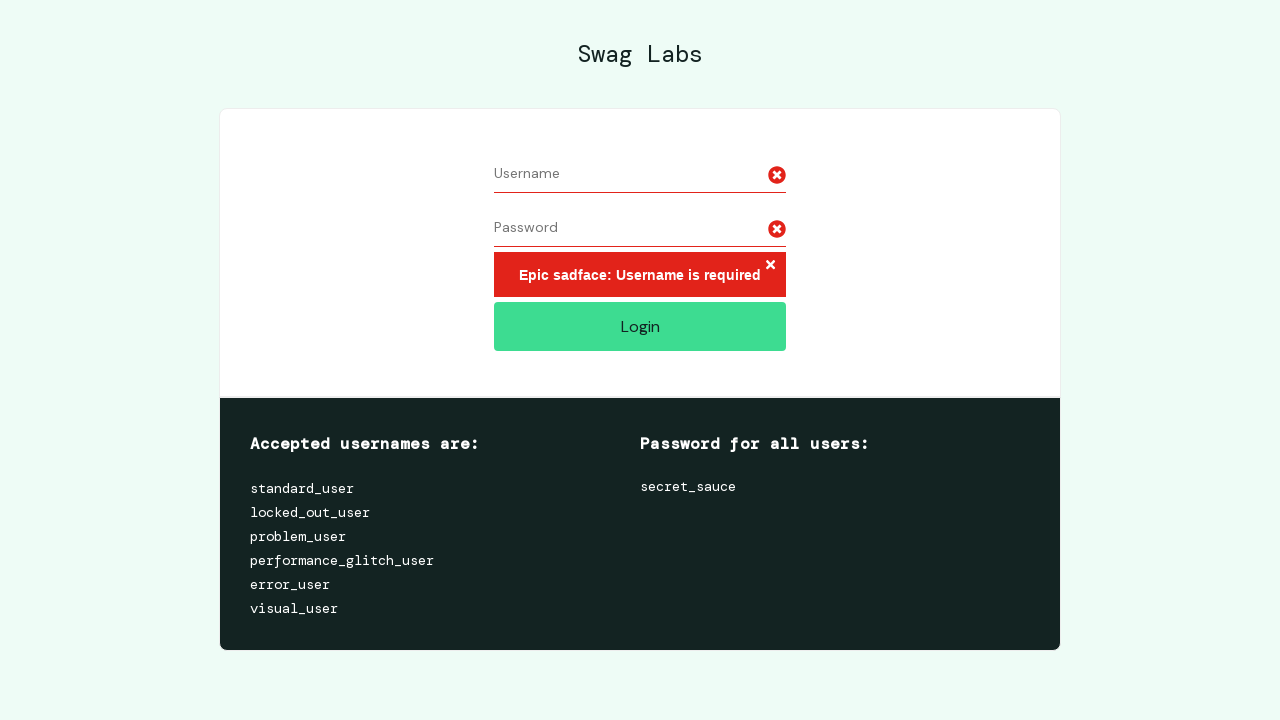

Error message appeared for empty credentials
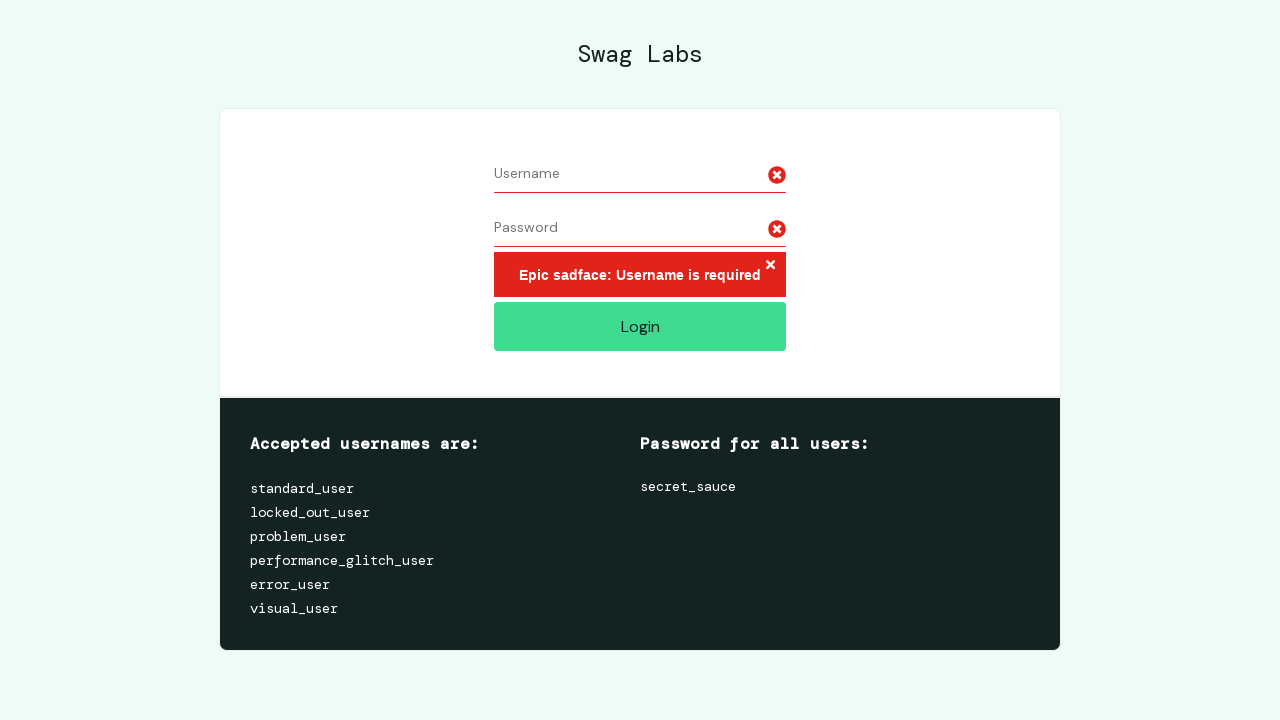

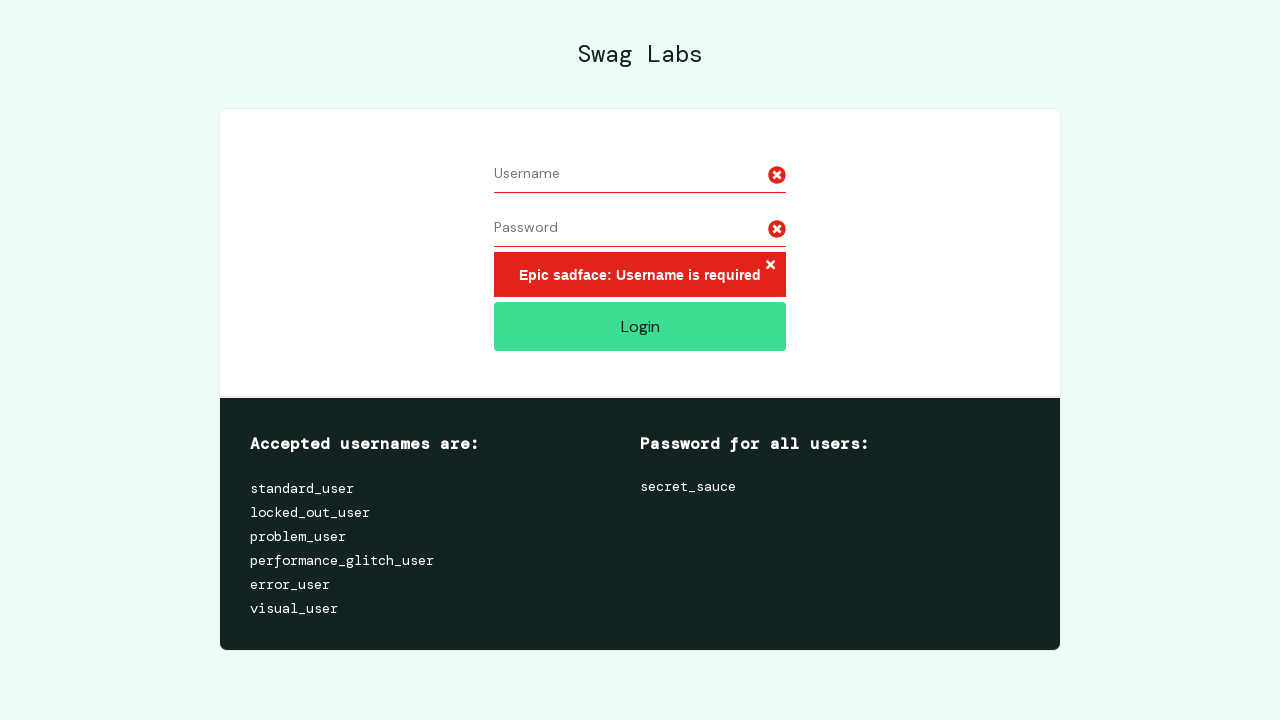